Tests double-click functionality on a demo page by performing a double-click action on a target element

Starting URL: https://www.plus2net.com/javascript_tutorial/ondblclick-demo.php

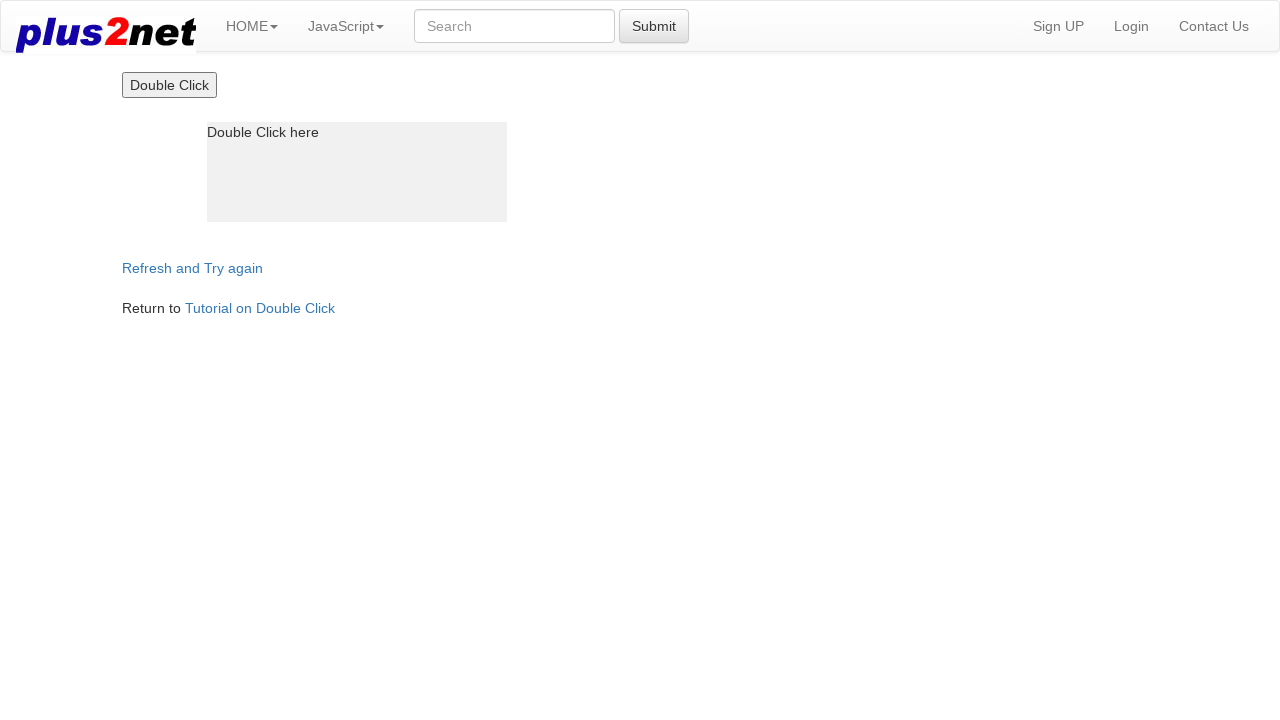

Navigated to double-click demo page
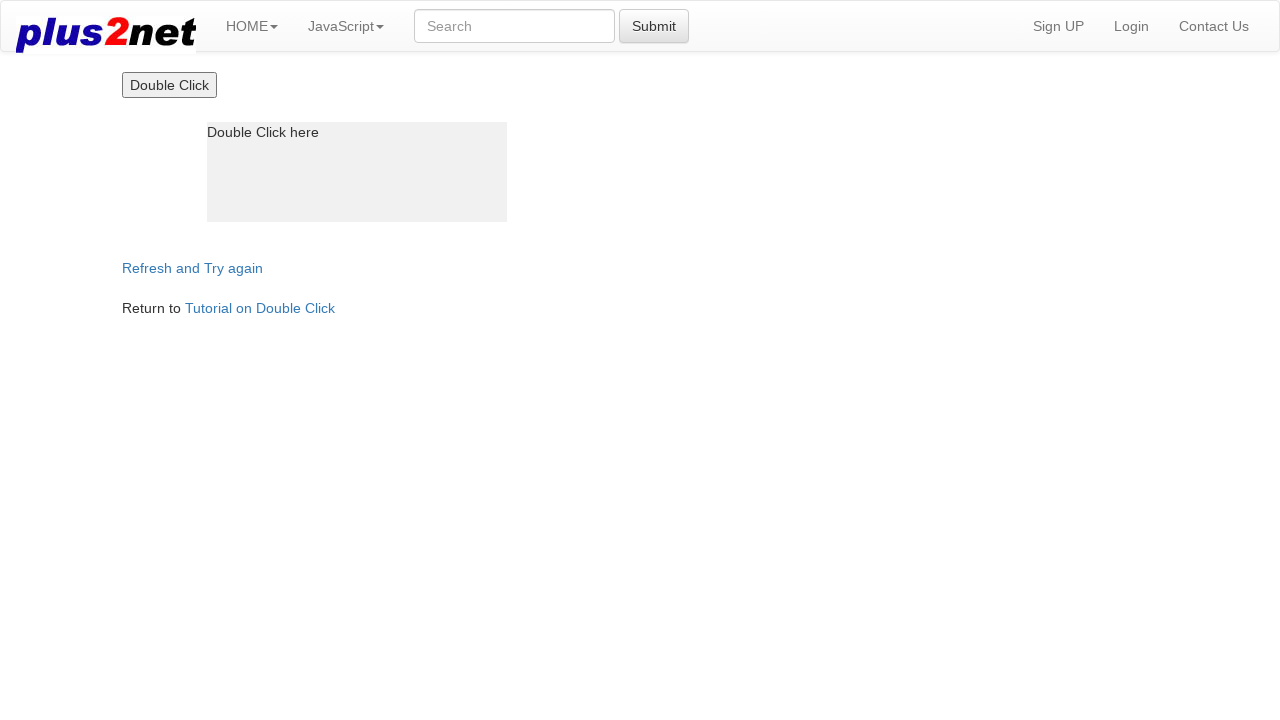

Performed double-click on target box element at (357, 172) on #box
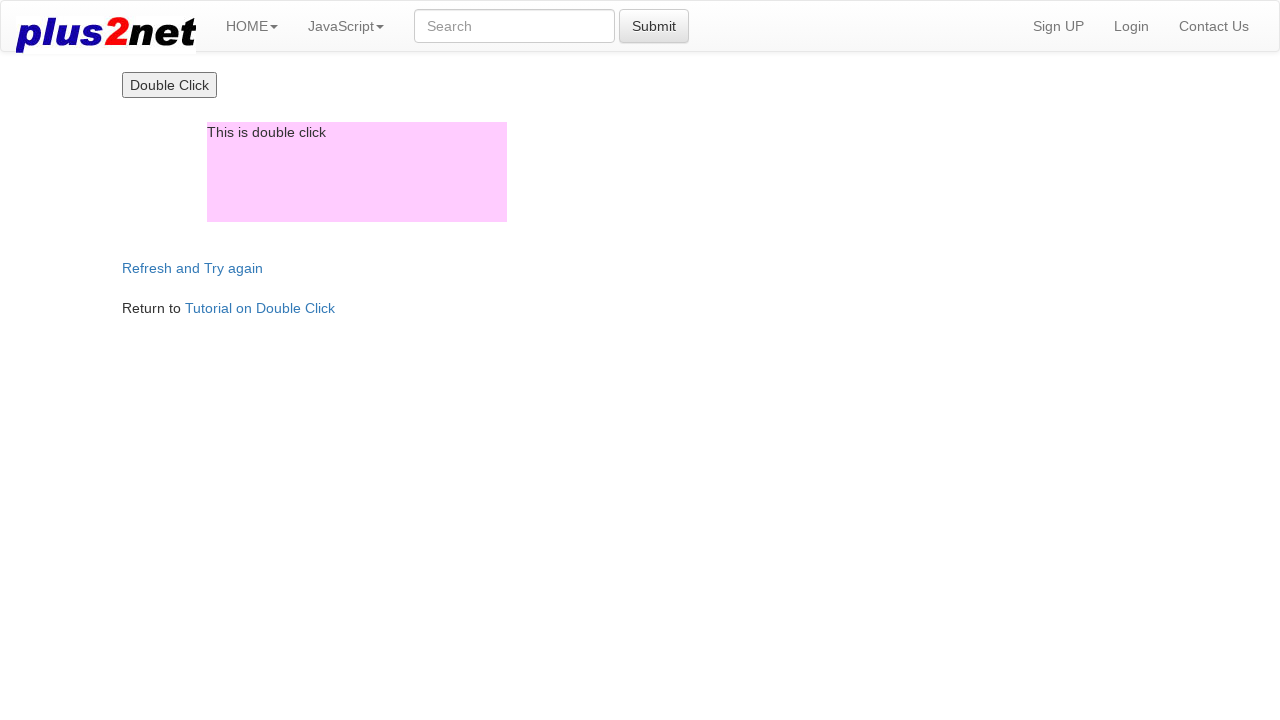

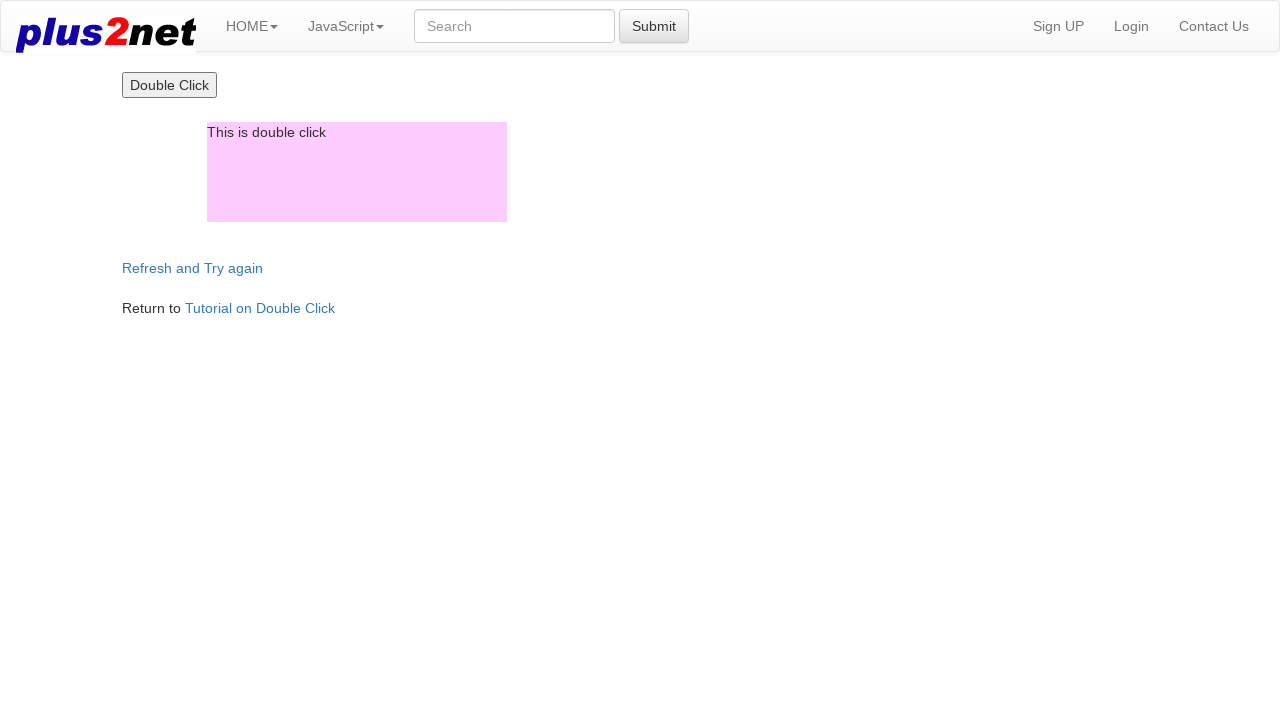